Tests the Selenide examples link on the Quick start page by clicking it and verifying navigation to the GitHub organization page

Starting URL: https://selenide.org/quick-start.html

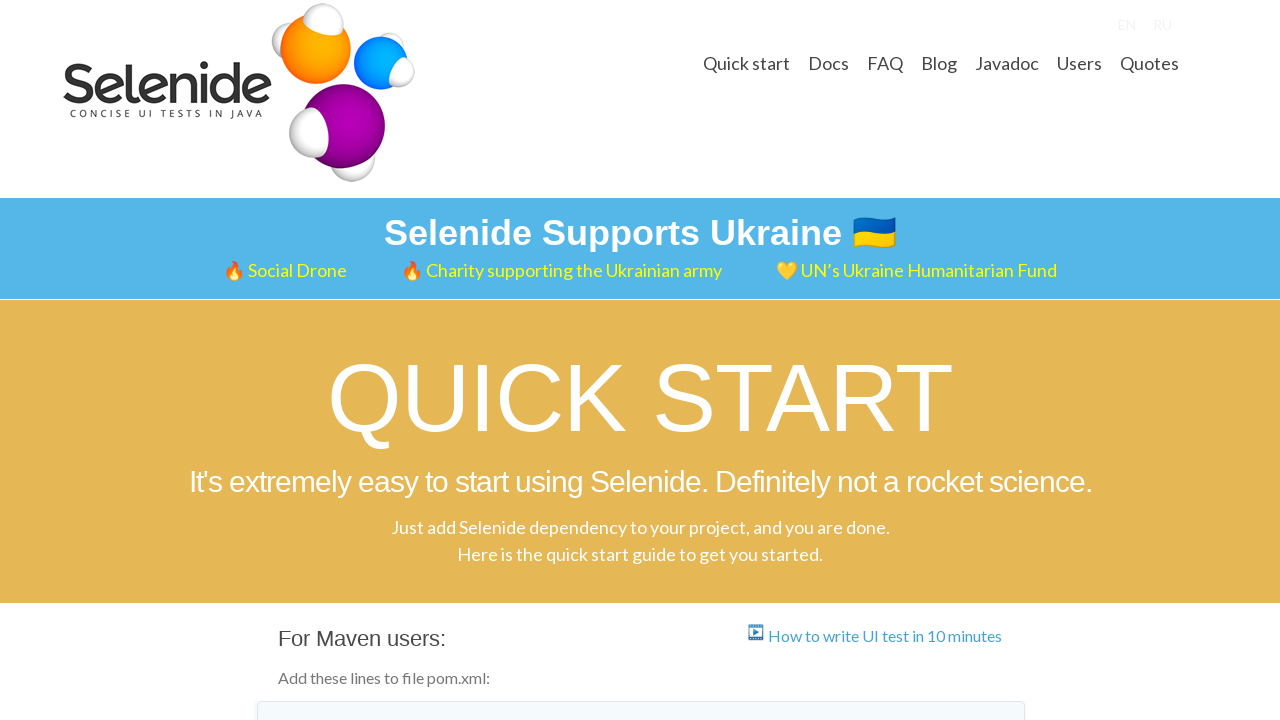

Located 'Selenide examples' link on Quick start page
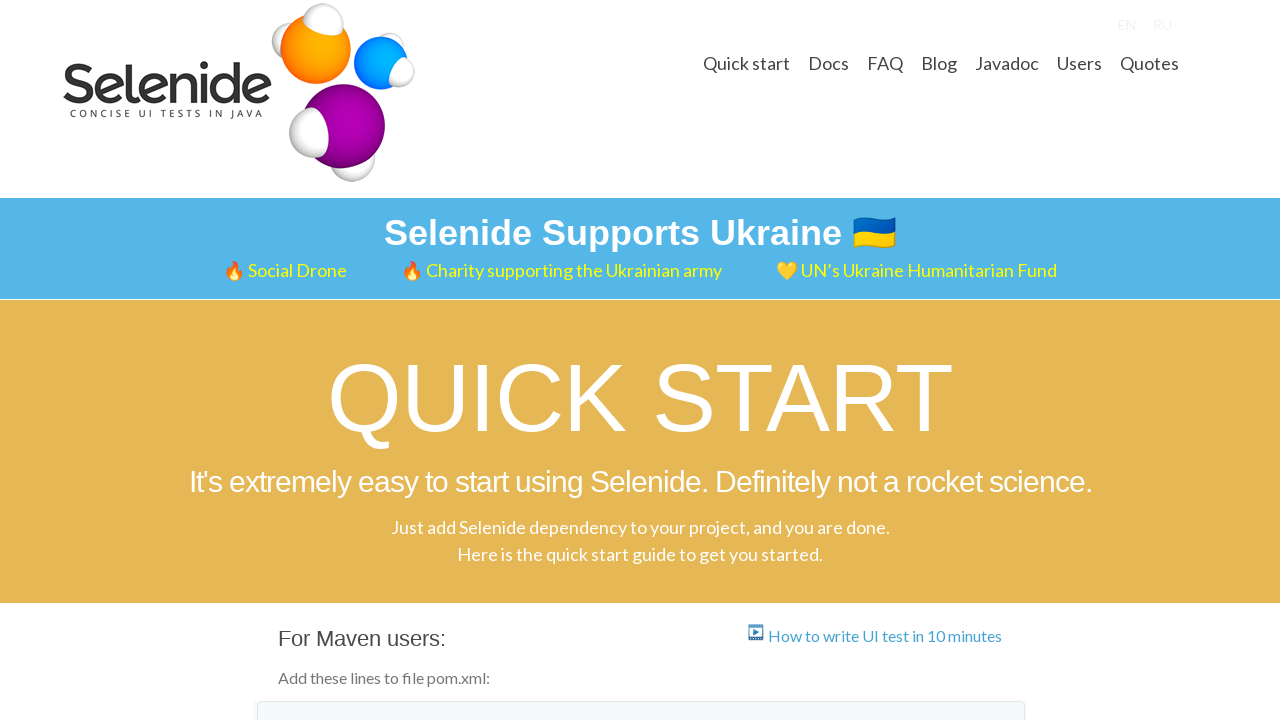

Verified link href points to https://github.com/selenide-examples
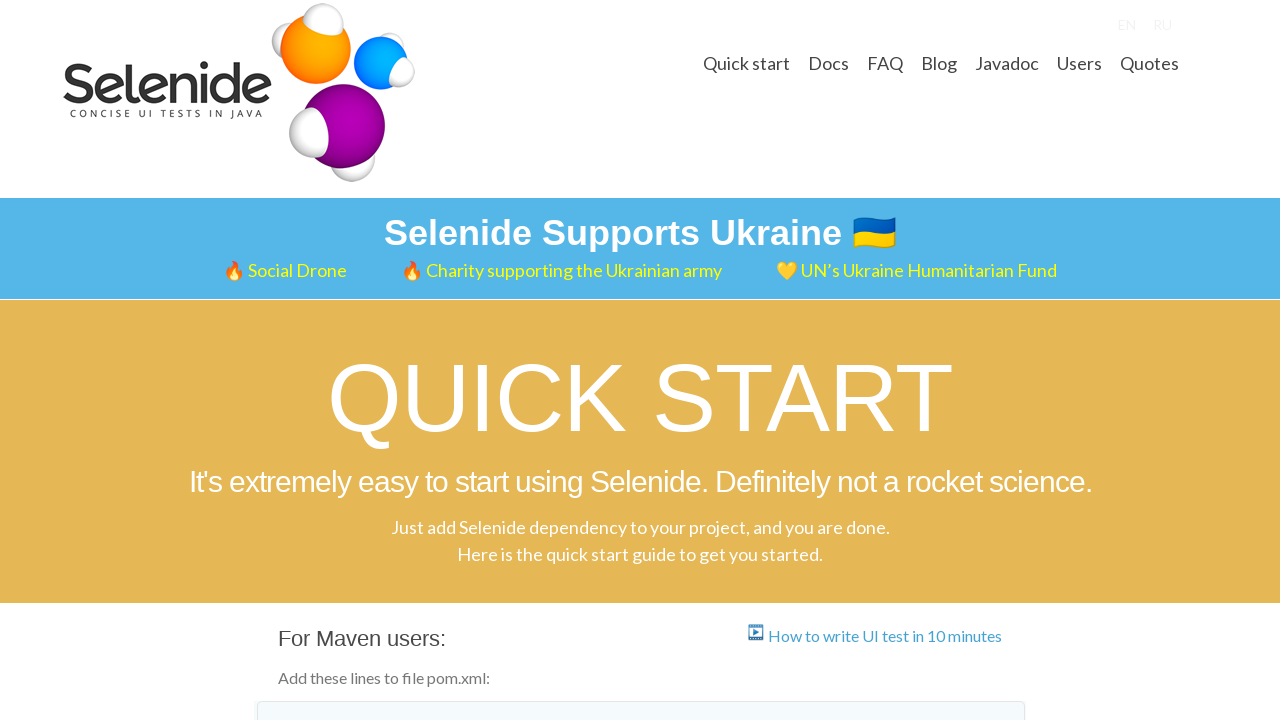

Clicked on 'Selenide examples' link at (423, 361) on a:has-text('Selenide examples')
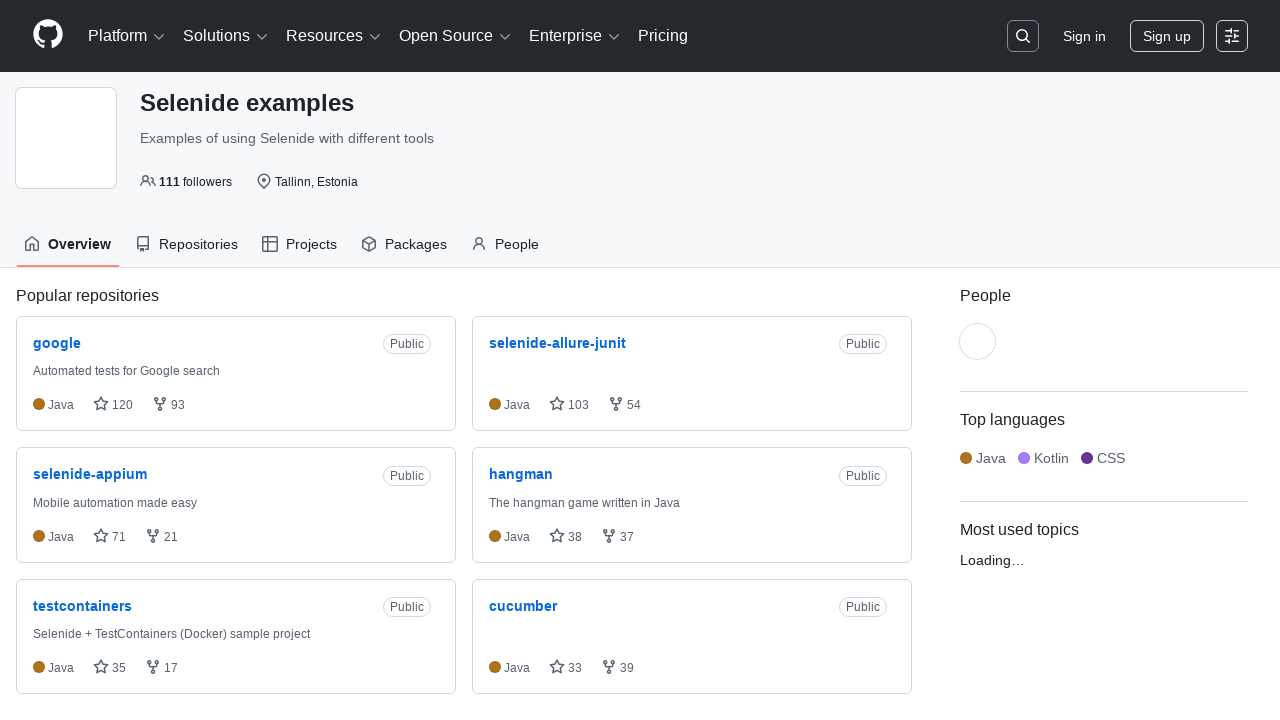

Waited for GitHub organization header to load
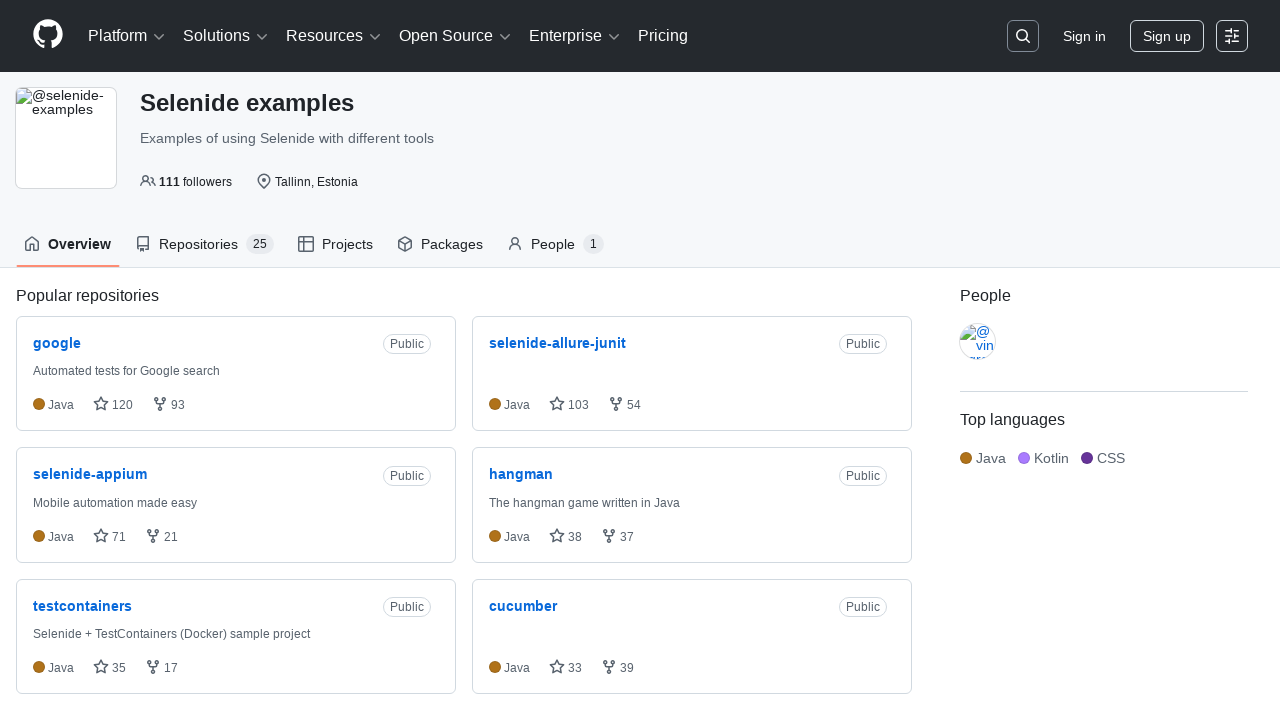

Verified navigation to GitHub Selenide examples organization page
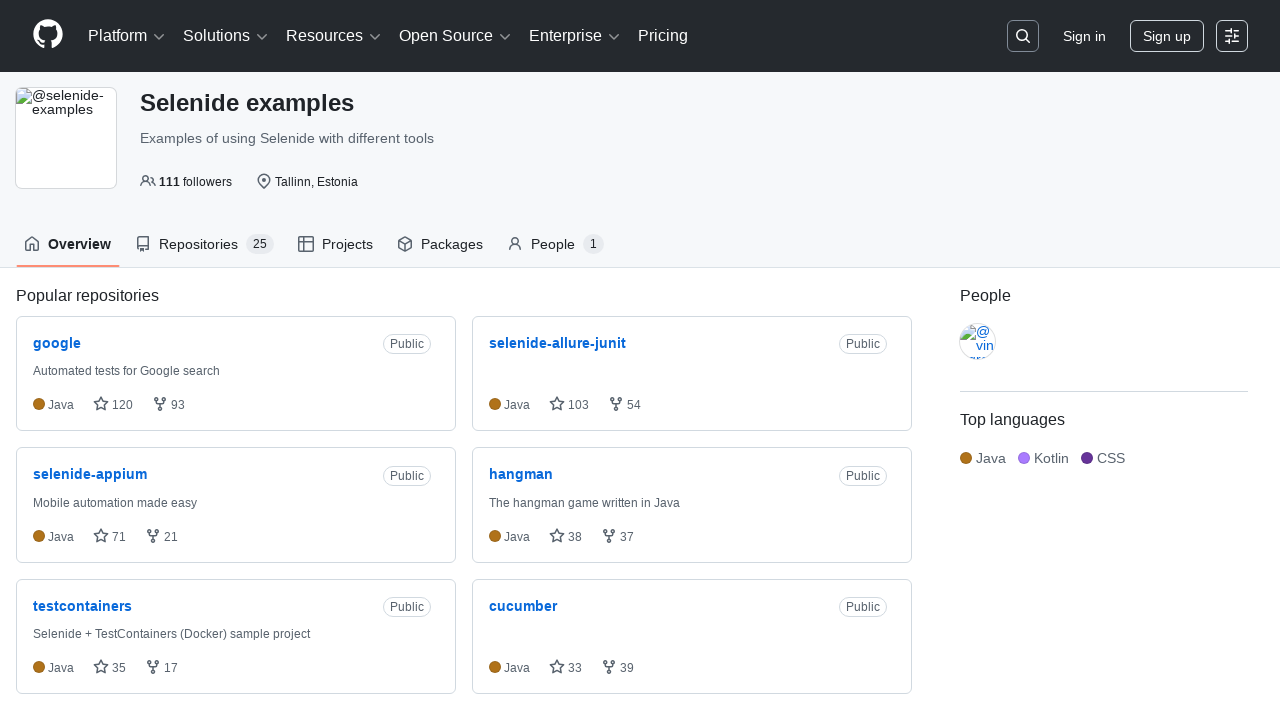

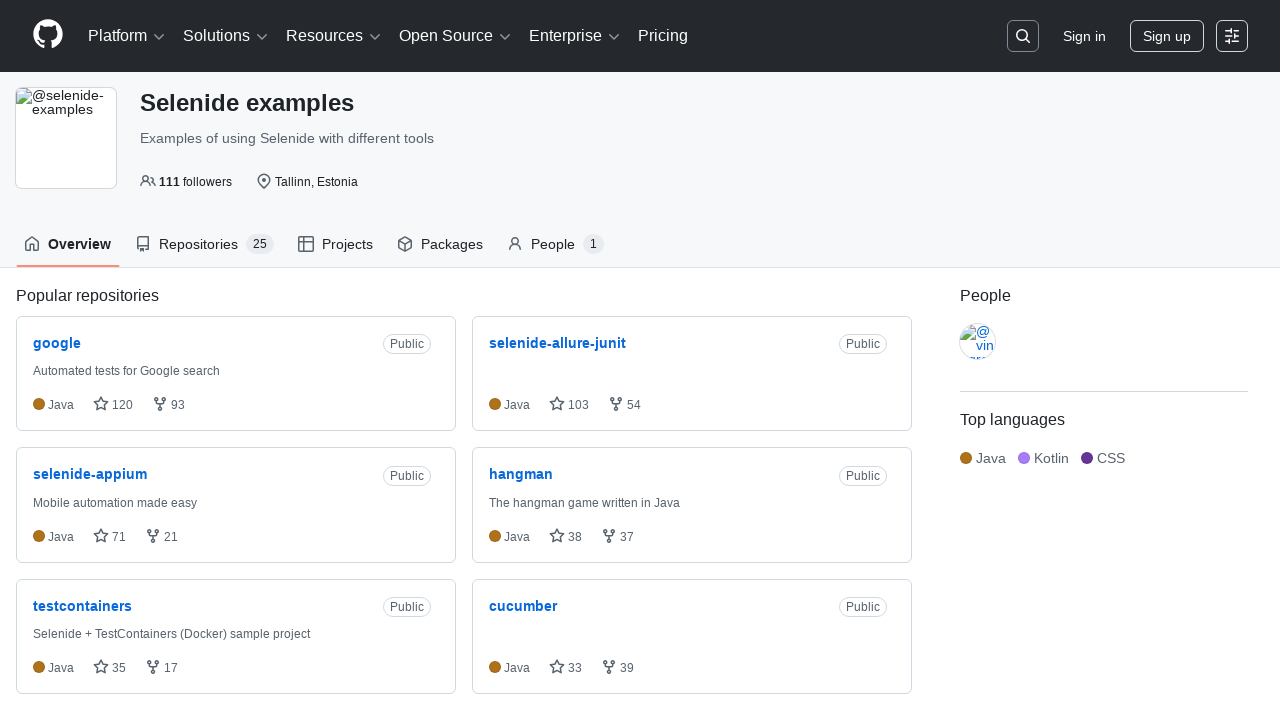